Tests radio button functionality by selecting each radio button option in sequence

Starting URL: https://www.letskodeit.com/practice

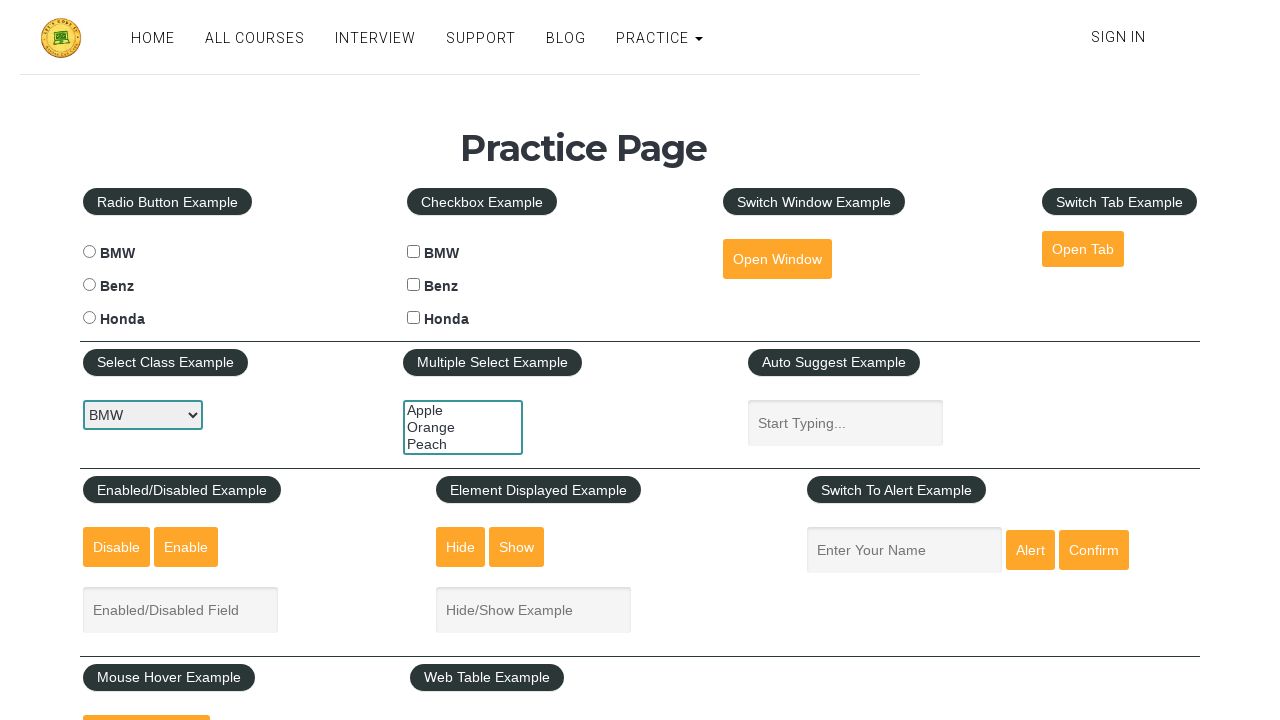

Navigated to practice page
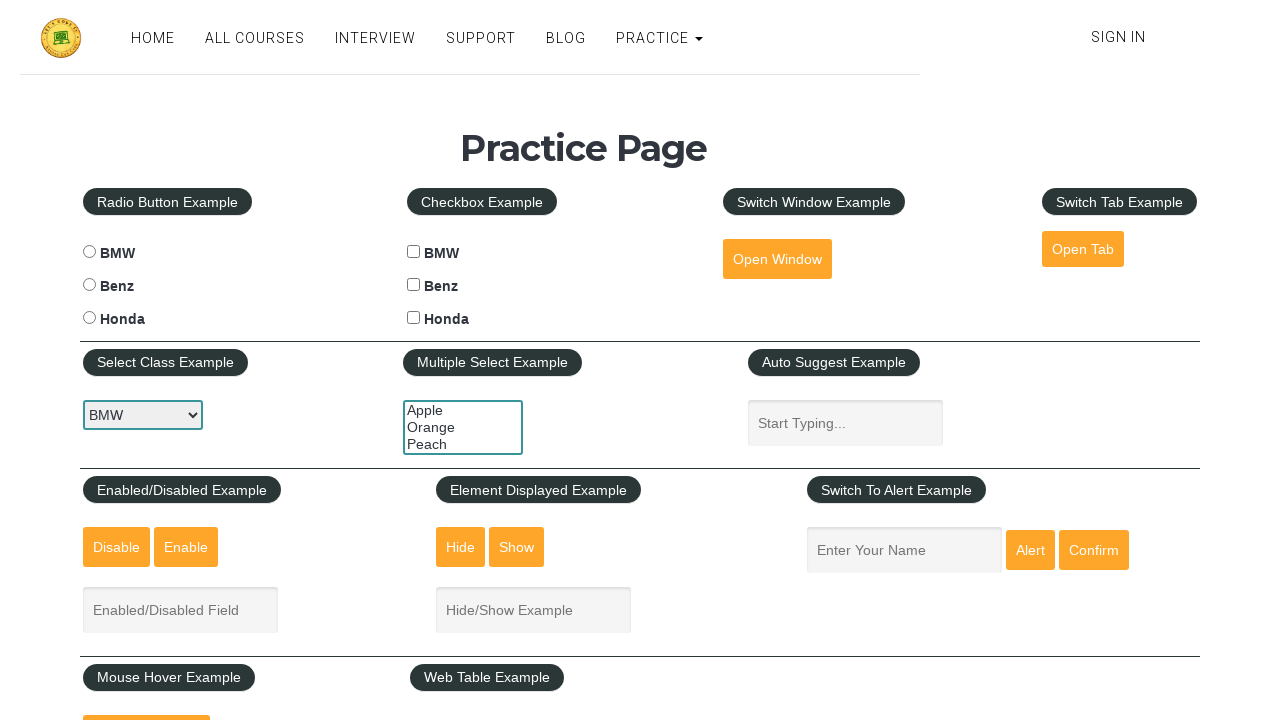

Located all radio buttons for cars
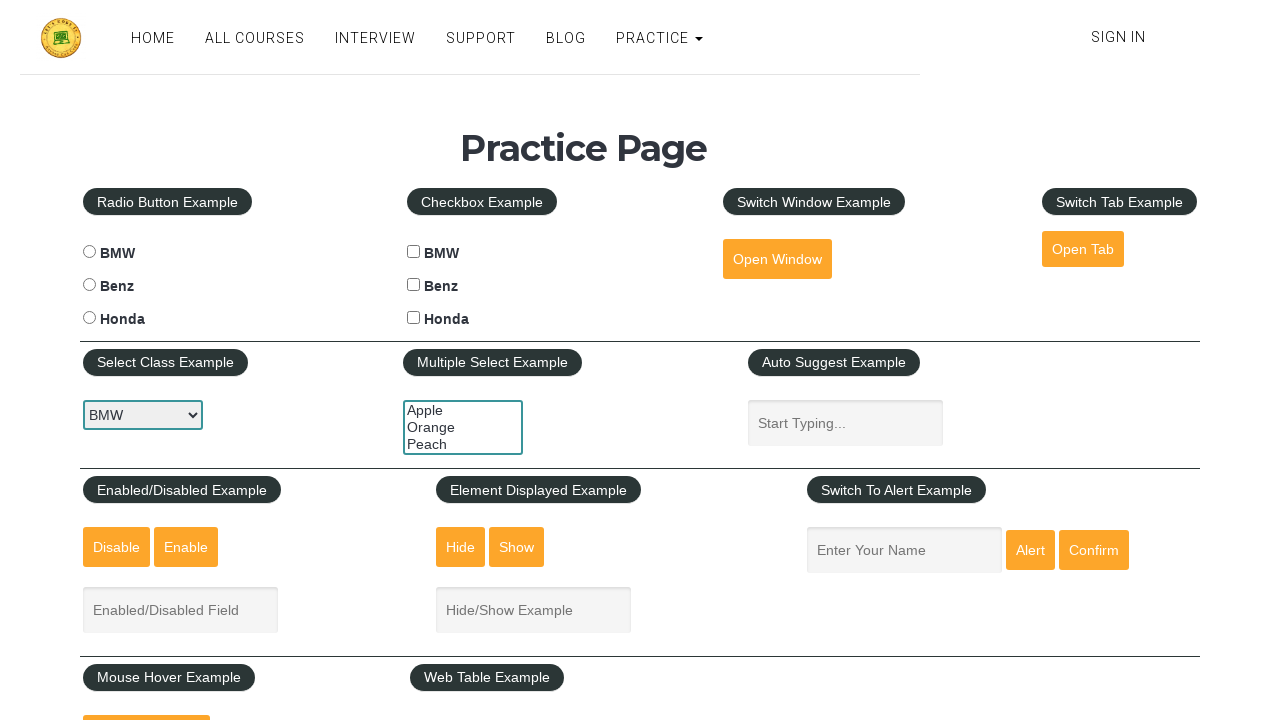

Clicked an unchecked radio button option at (89, 252) on xpath=//input[contains(@type,'radio') and contains(@name,'cars')] >> nth=0
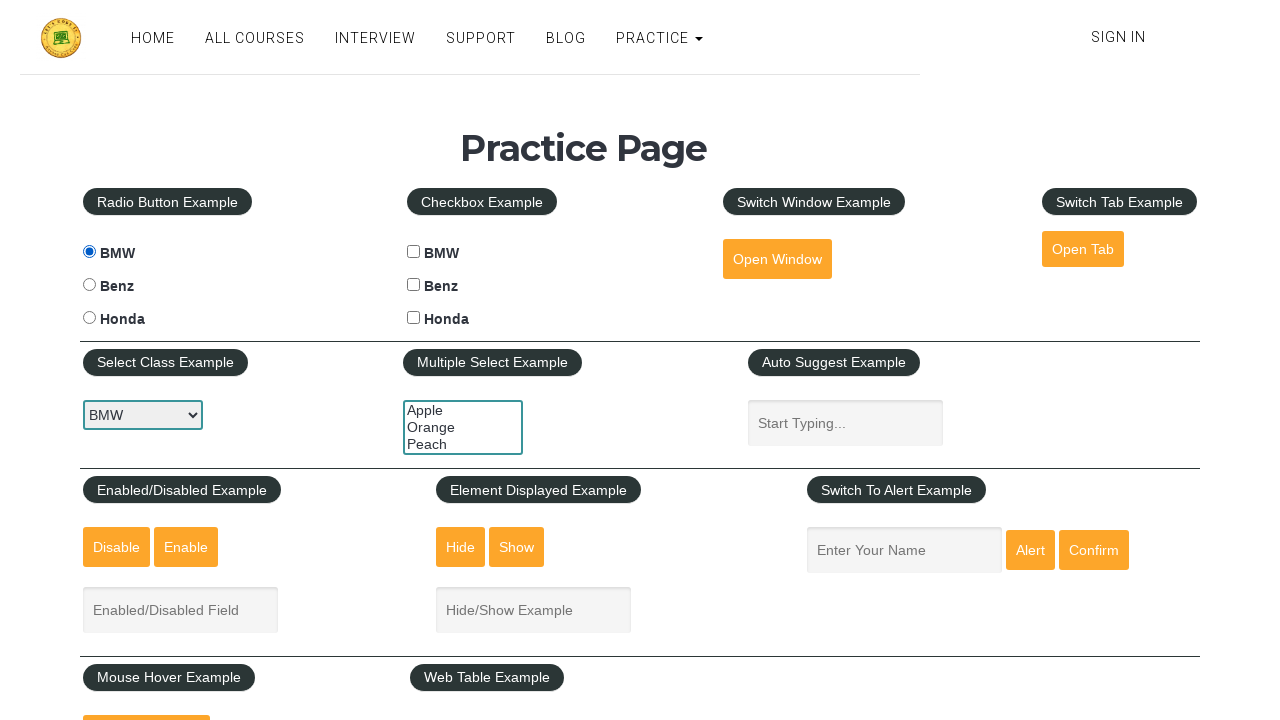

Clicked an unchecked radio button option at (89, 285) on xpath=//input[contains(@type,'radio') and contains(@name,'cars')] >> nth=1
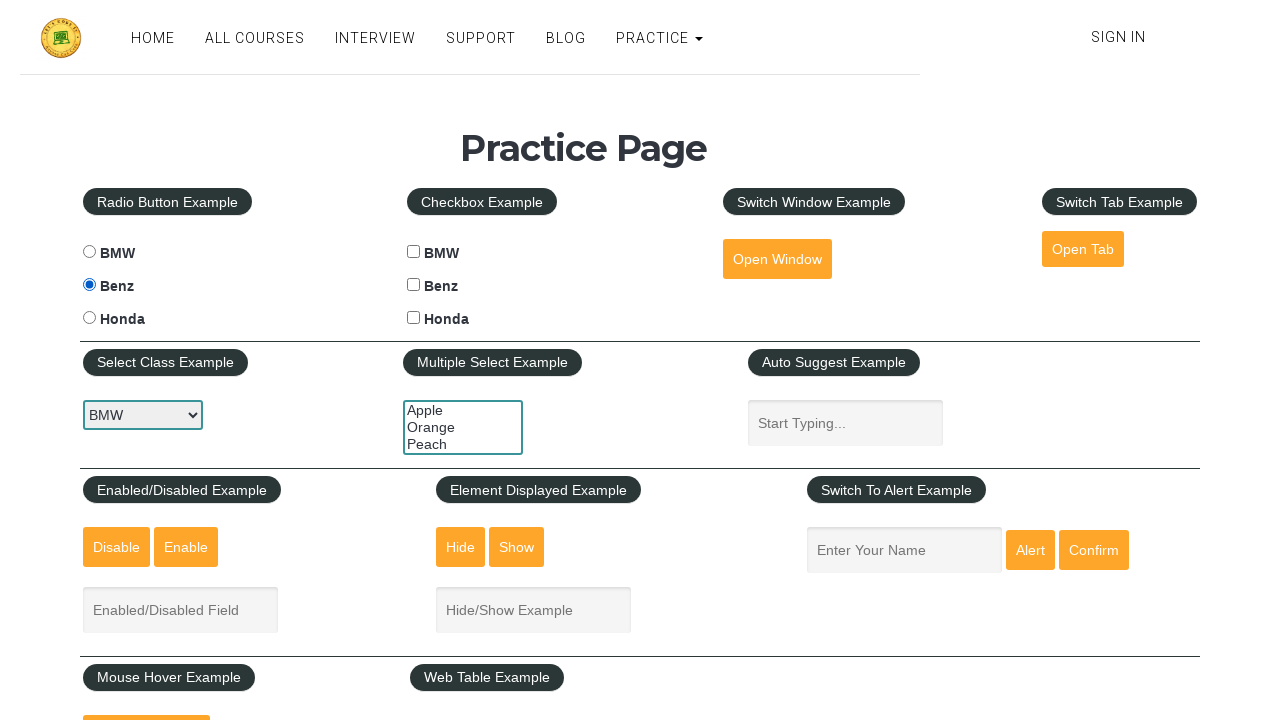

Clicked an unchecked radio button option at (89, 318) on xpath=//input[contains(@type,'radio') and contains(@name,'cars')] >> nth=2
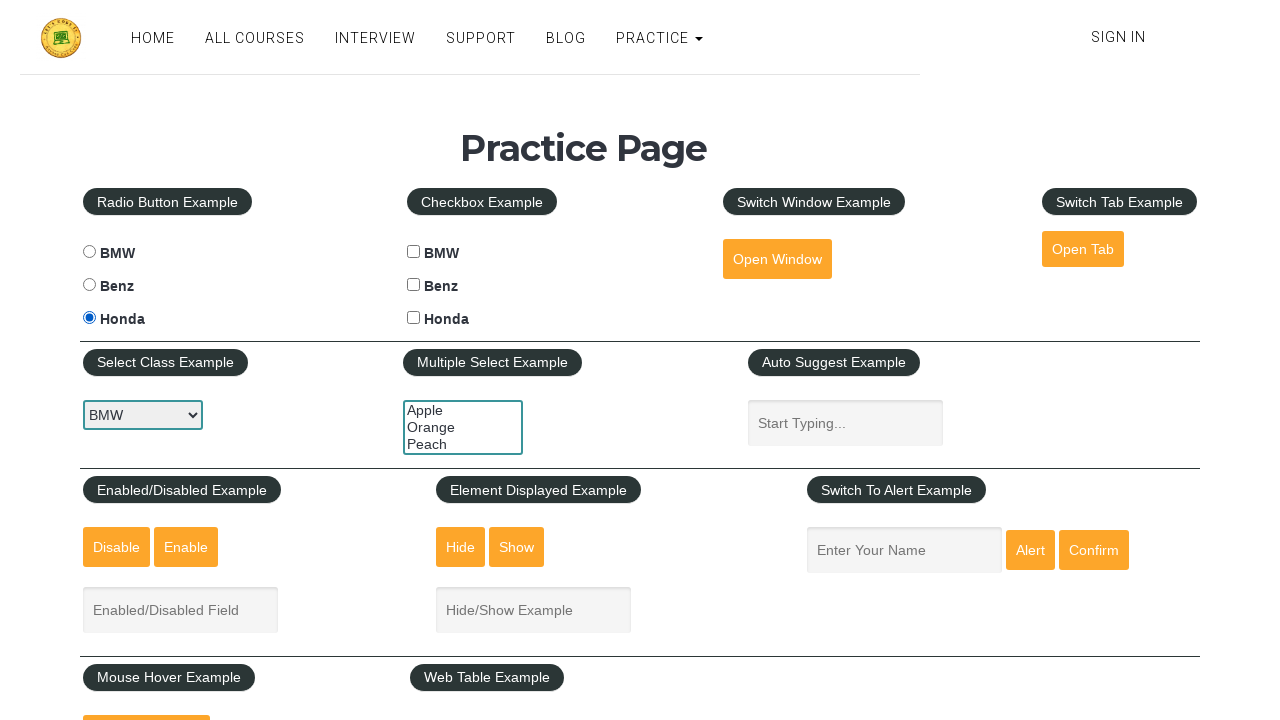

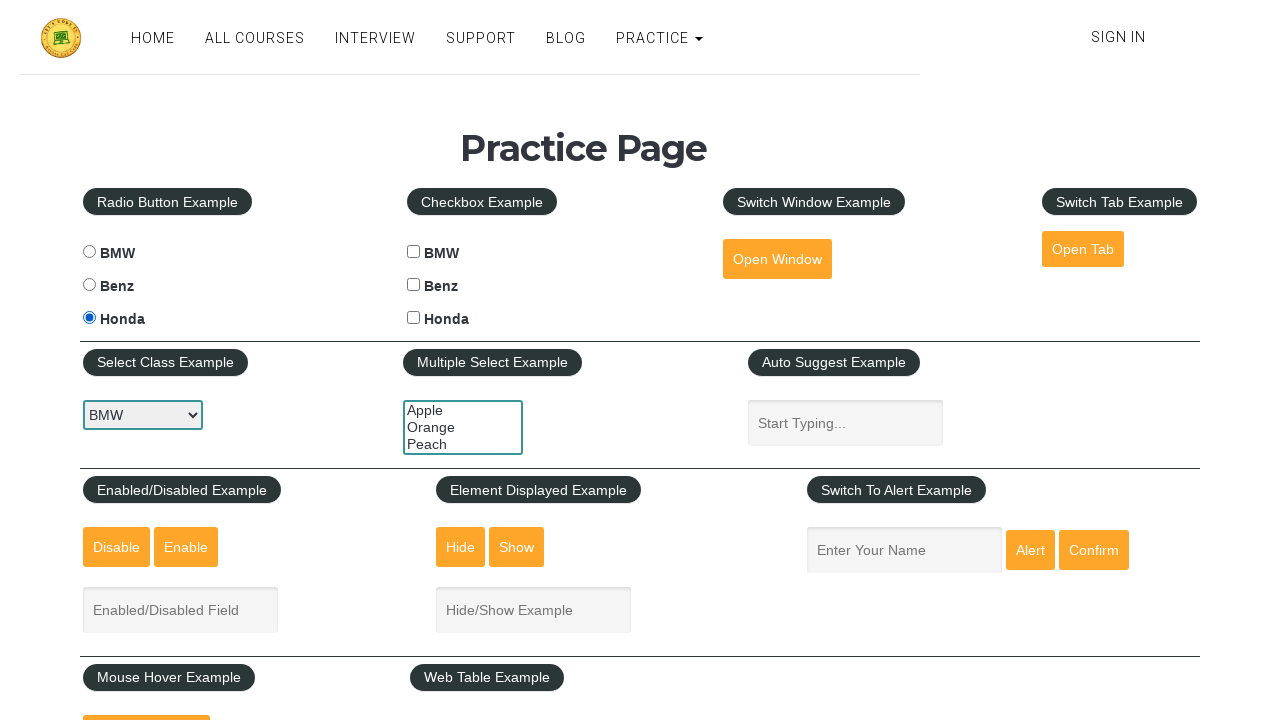